Tests setting a horizontal slider to its maximum value (5.0) and verifies the slider interaction works

Starting URL: https://the-internet.herokuapp.com/horizontal_slider

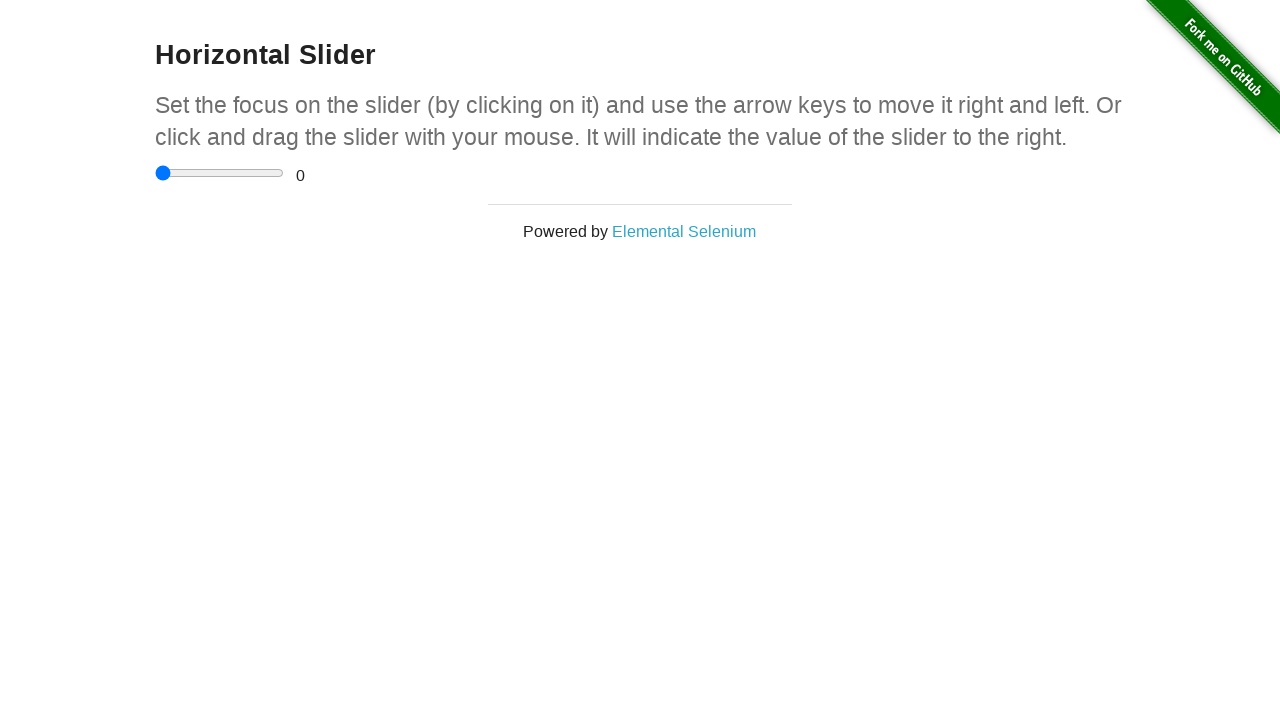

Navigated to horizontal slider page
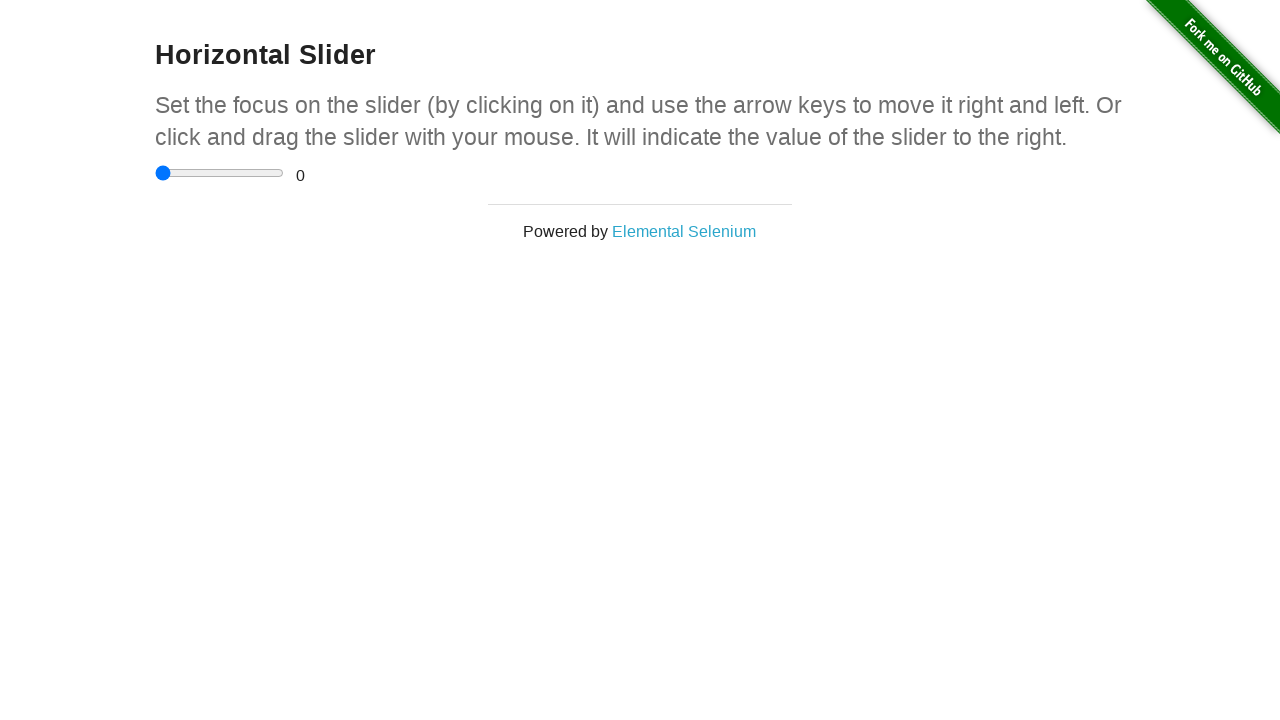

Located the horizontal slider element
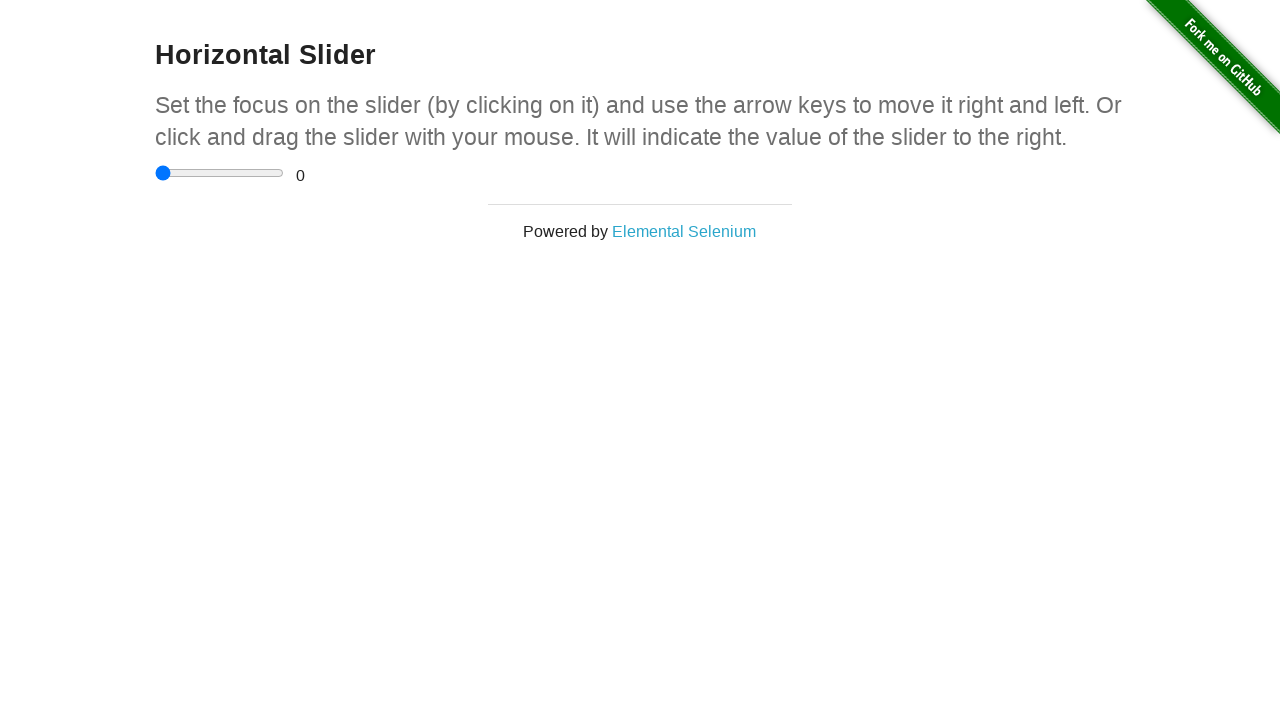

Set slider to maximum value of 5.0 on input[type='range']
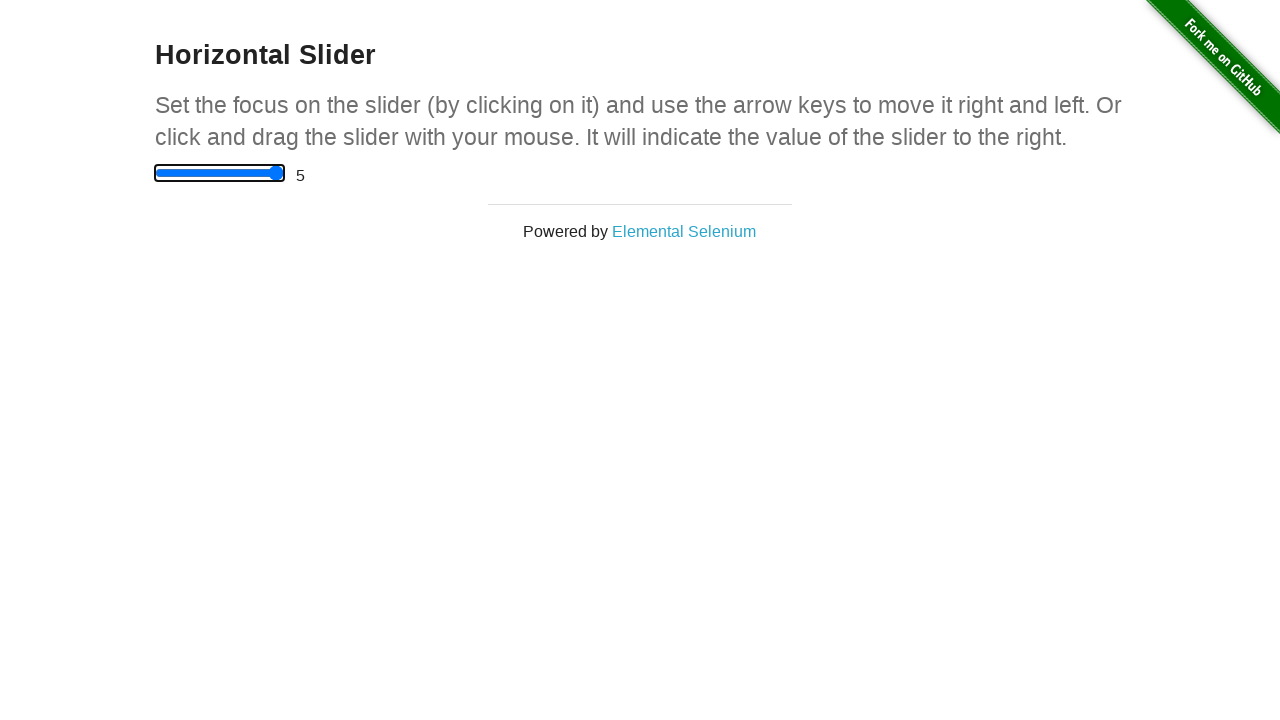

Verified slider value display element is present
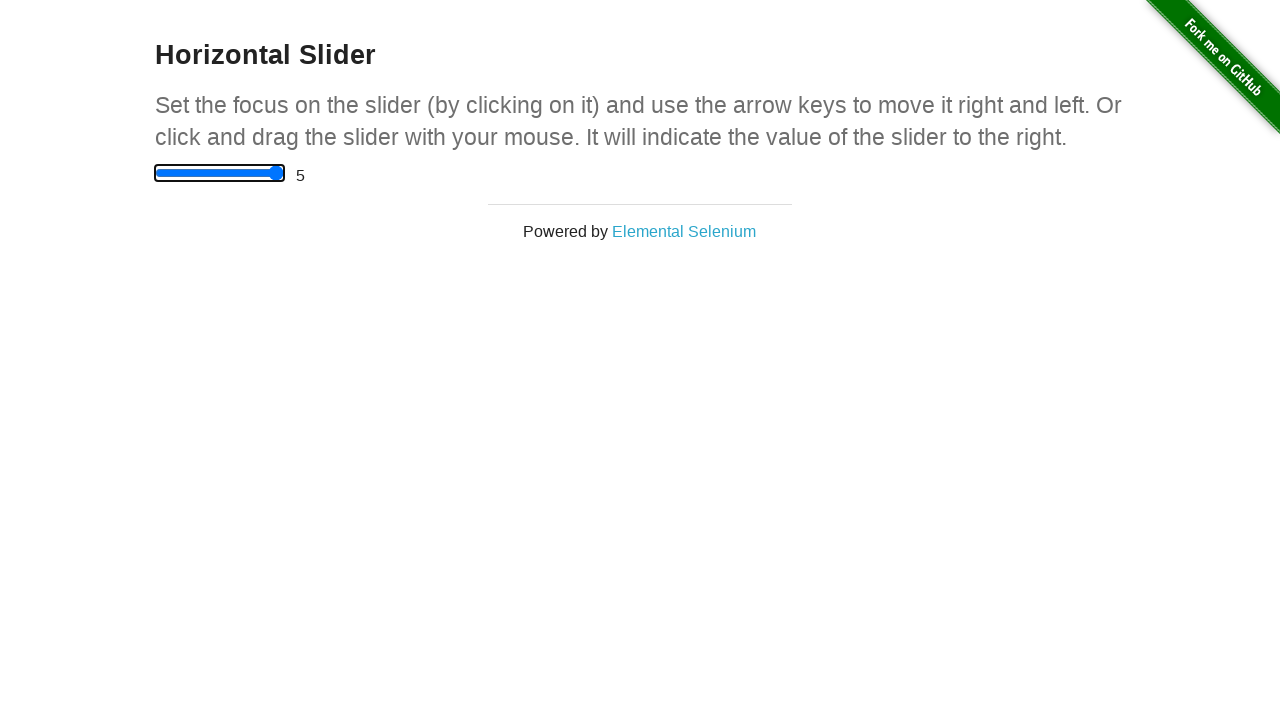

Confirmed slider displays maximum value of 5.0
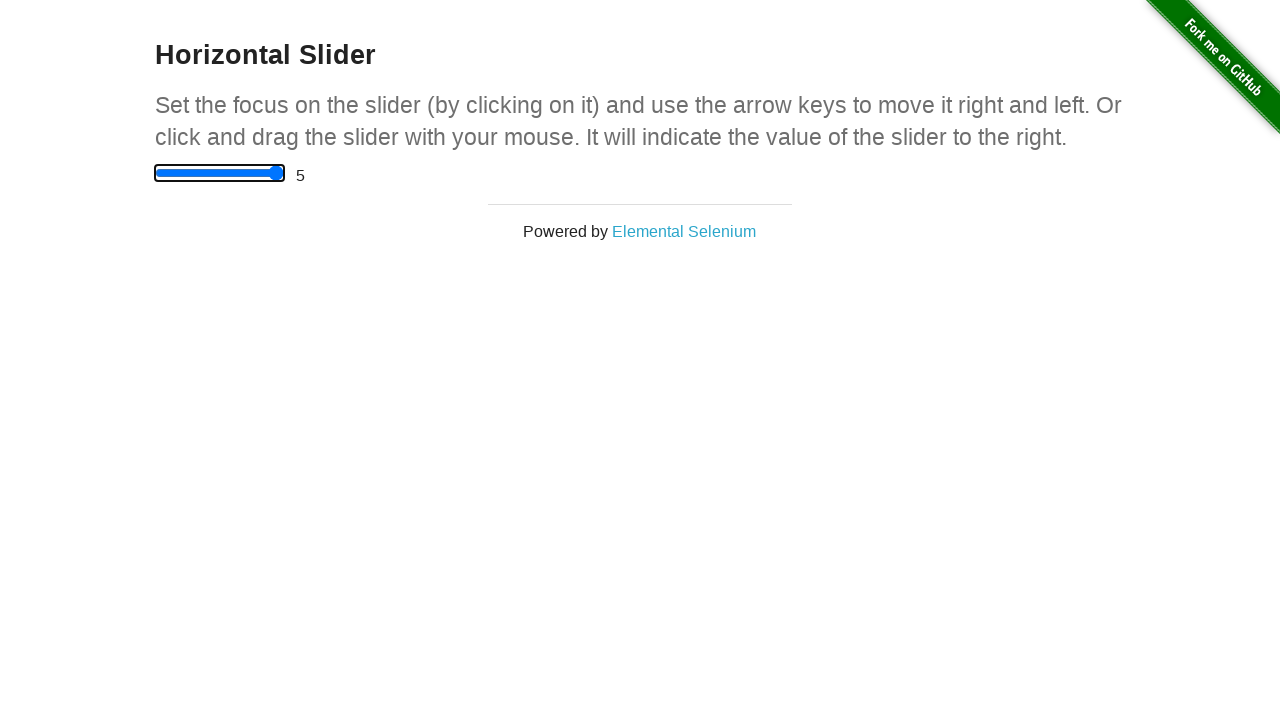

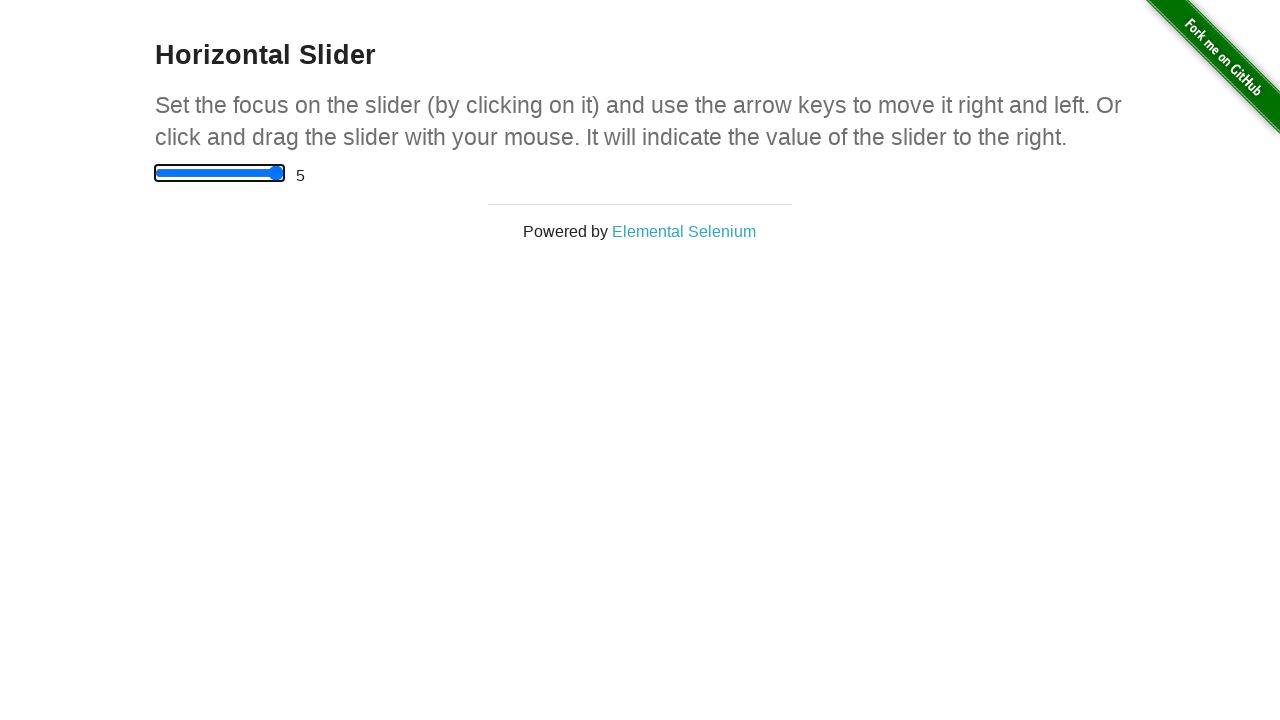